Tests basic browser navigation functionality by navigating between two websites, then using back, forward, and refresh browser controls.

Starting URL: https://www.krafttechnologie.com/

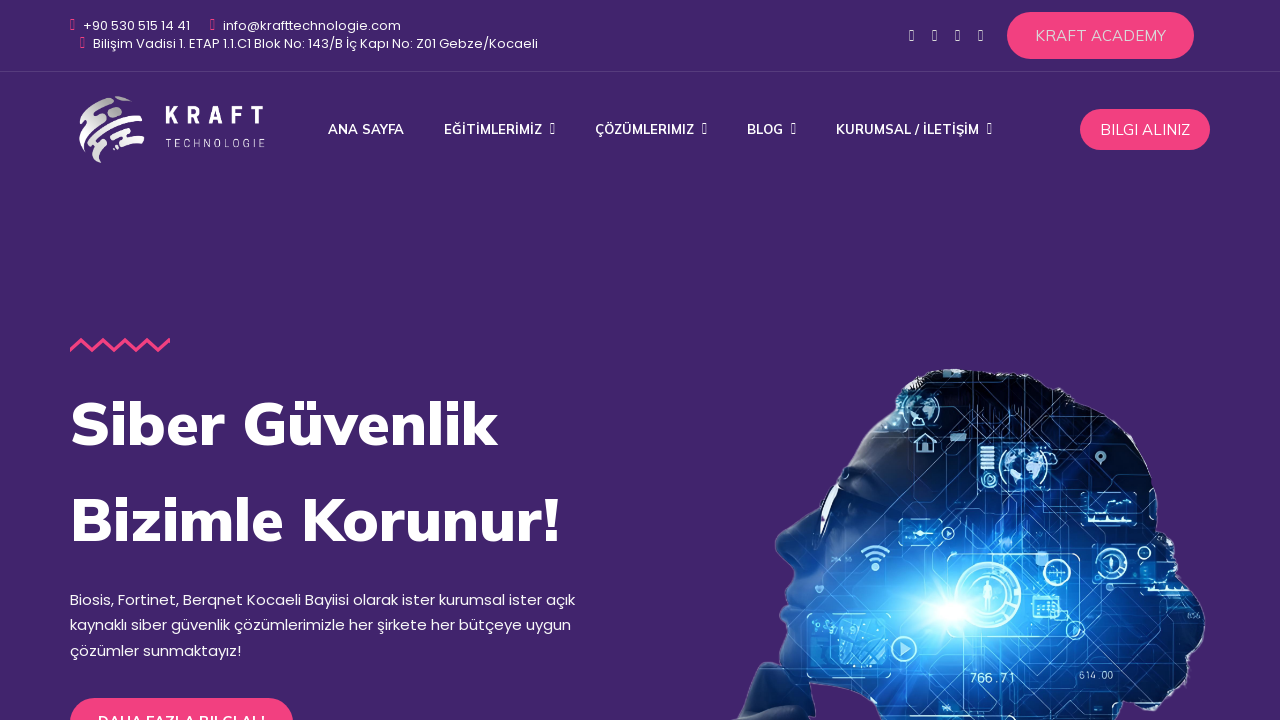

Navigated to https://www.eurotechstudy.com/en
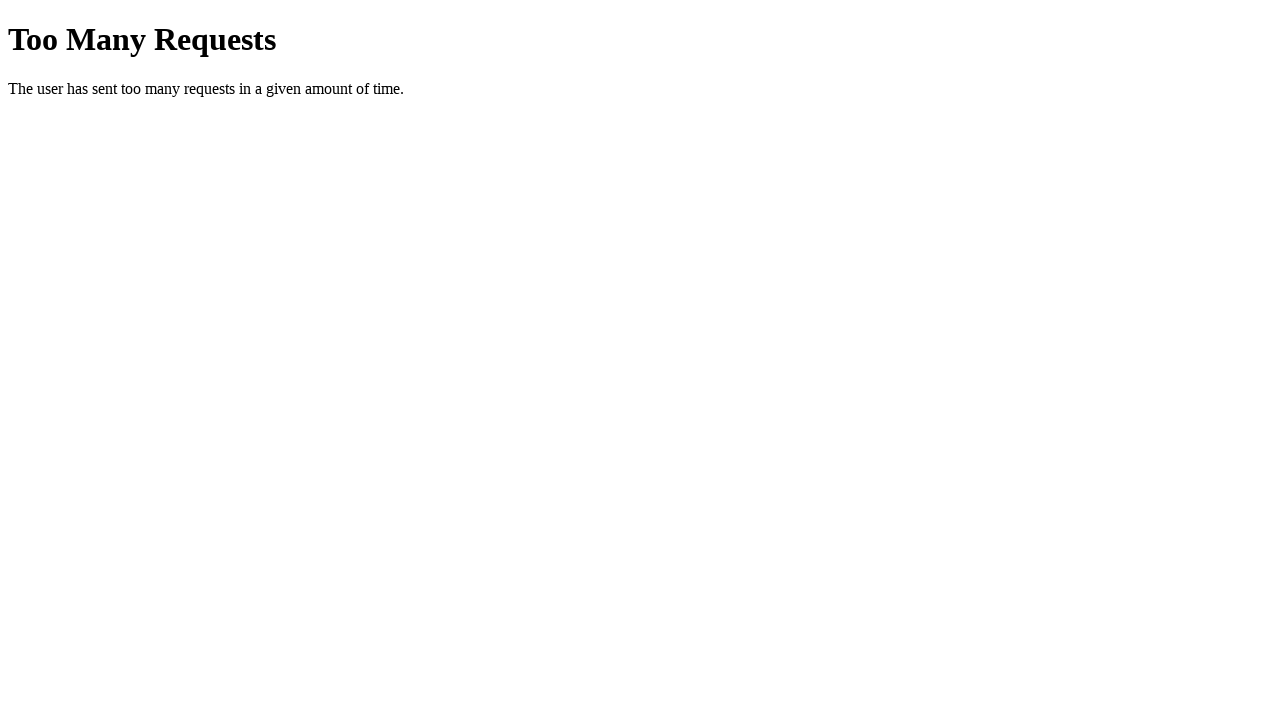

Navigated back to https://www.krafttechnologie.com/
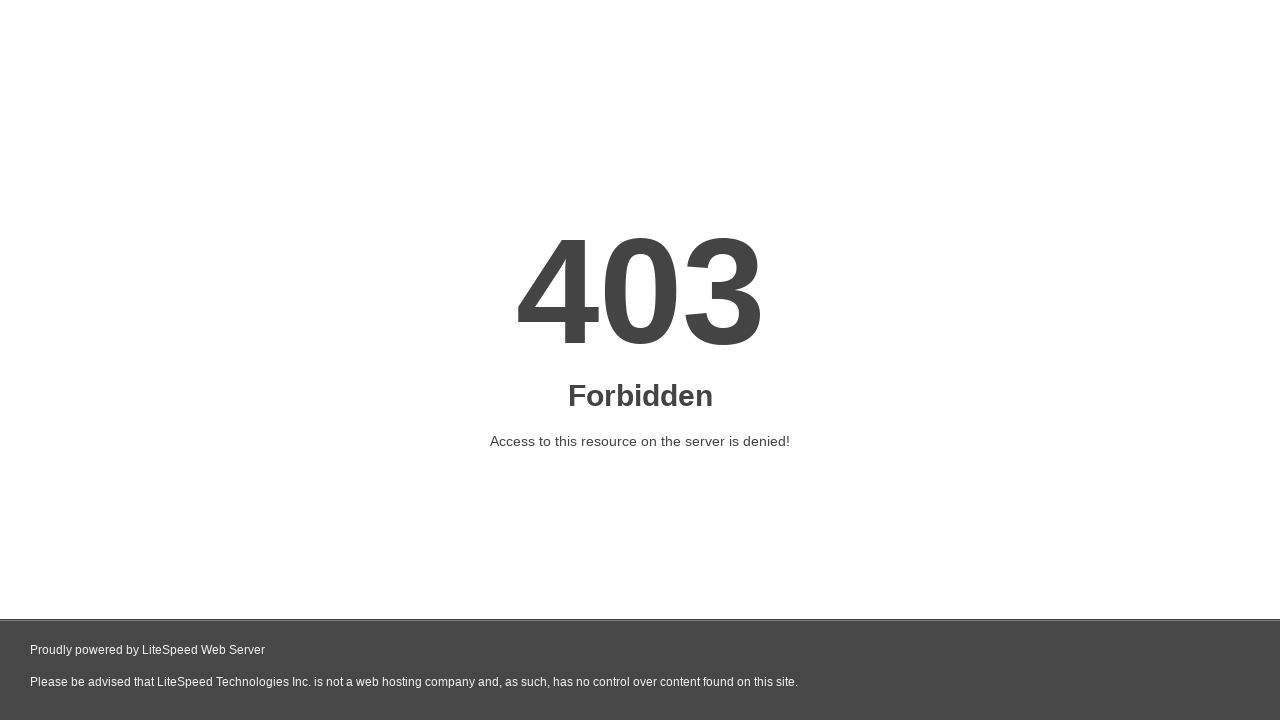

Navigated forward to https://www.eurotechstudy.com/en
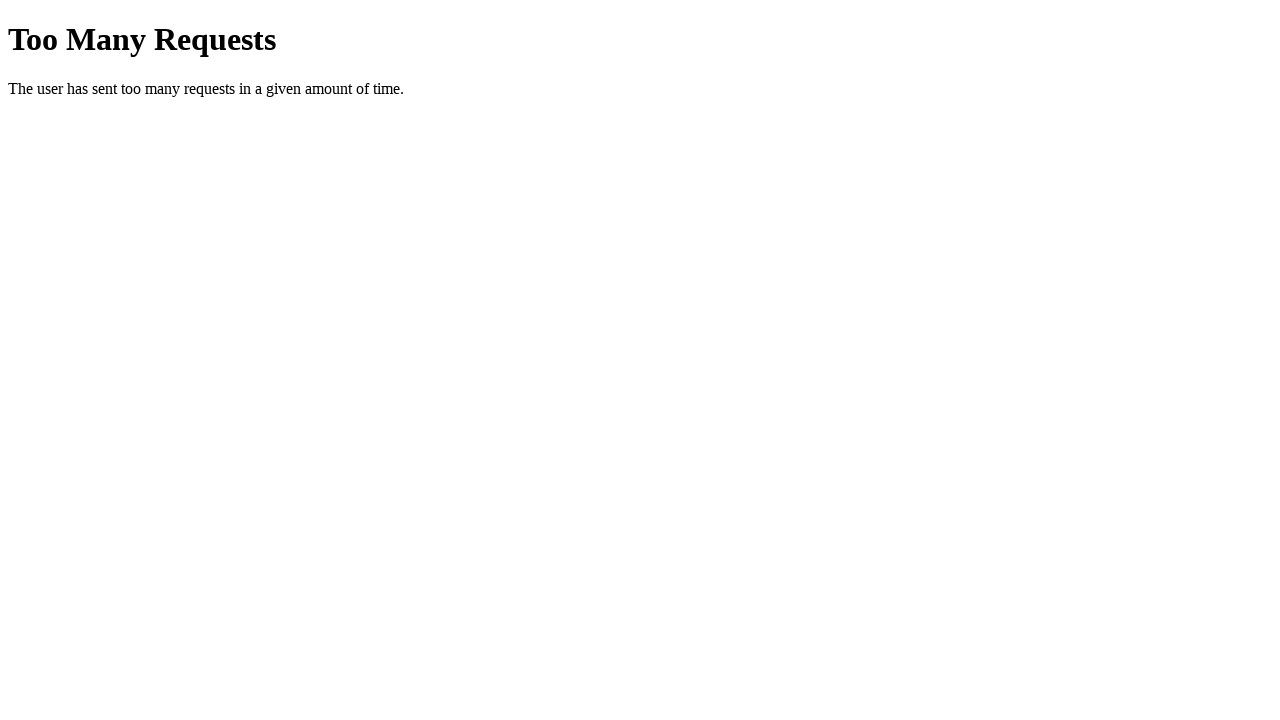

Refreshed the current page
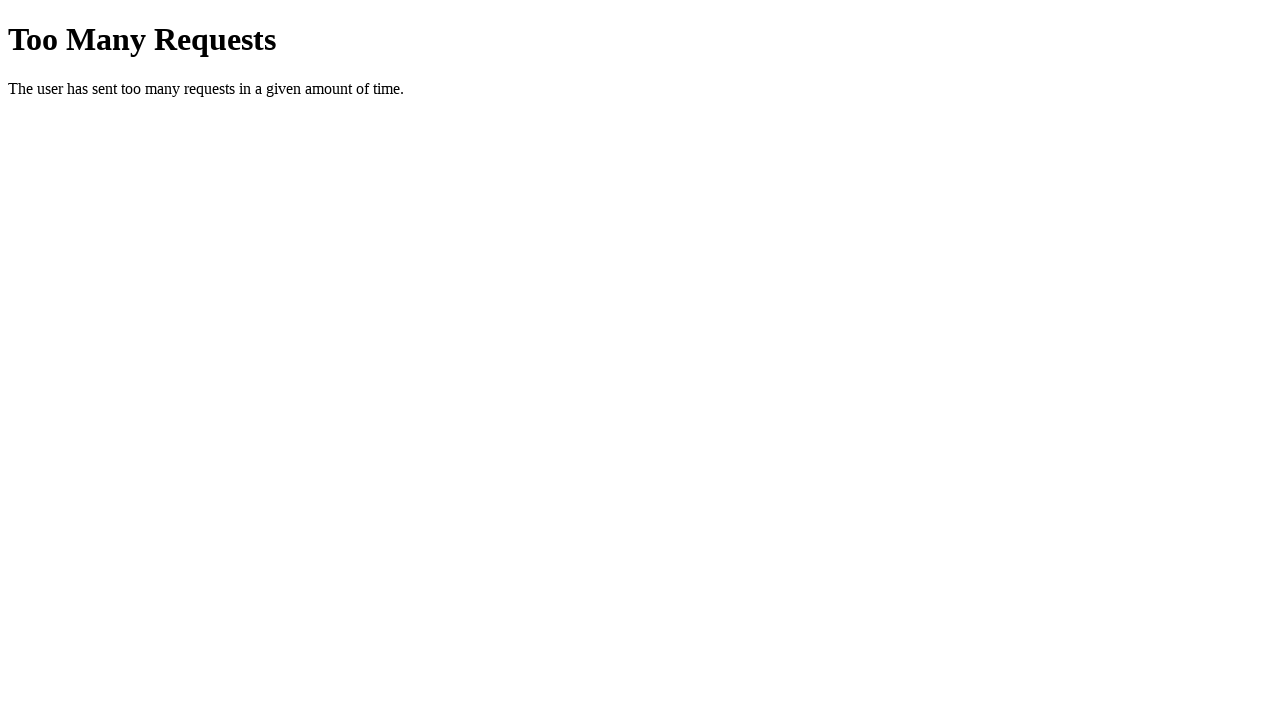

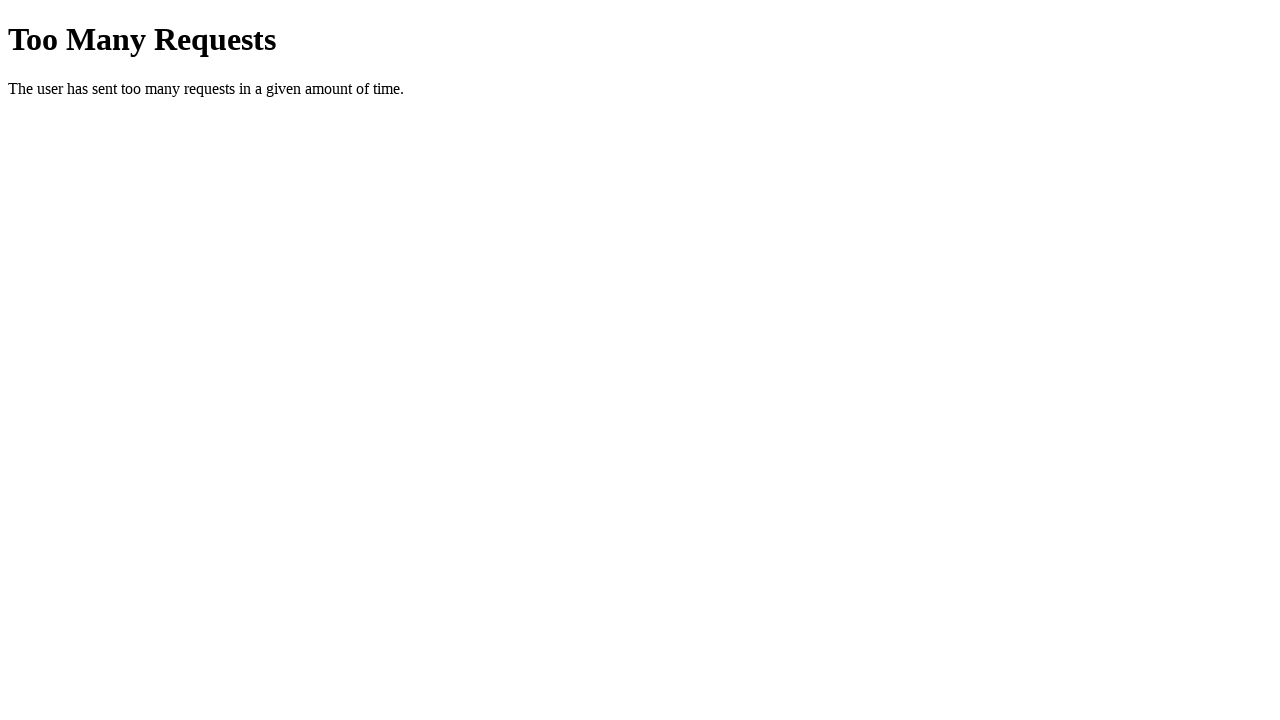